Tests a math puzzle page by reading two numbers from the page, calculating their sum, selecting the result from a dropdown menu, and clicking the submit button.

Starting URL: http://suninjuly.github.io/selects2.html

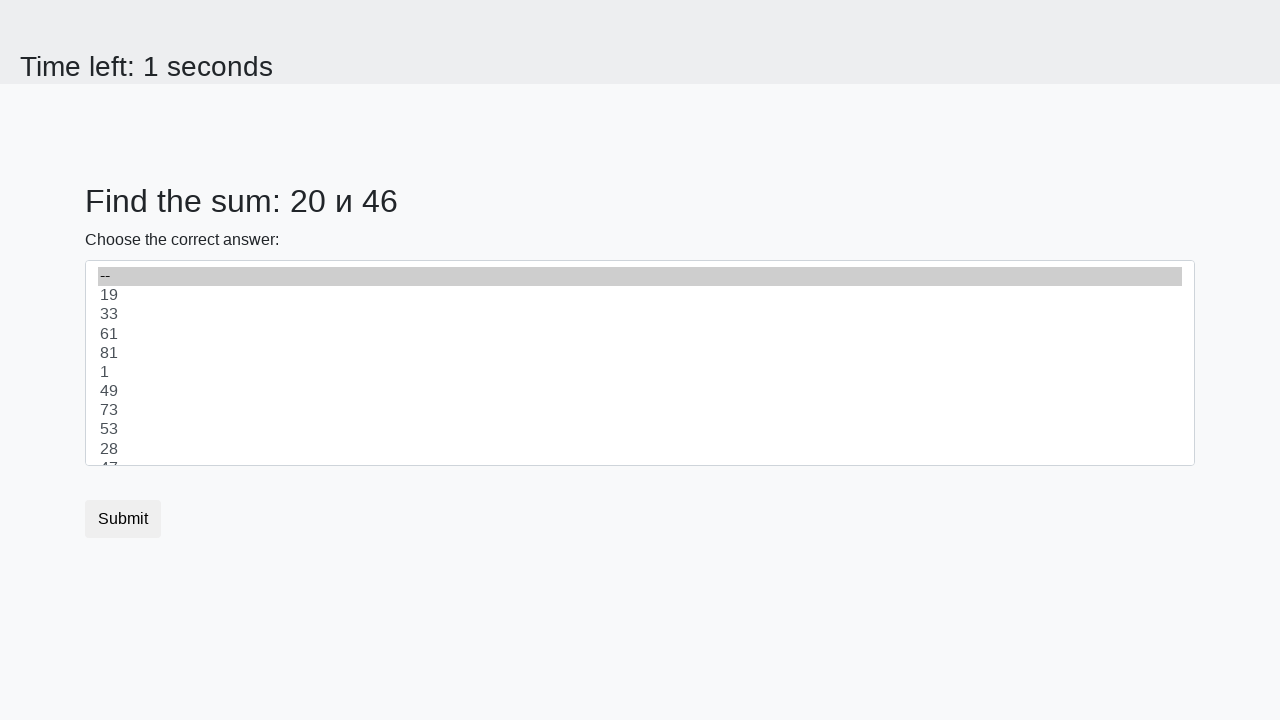

Read first number from #num1 element
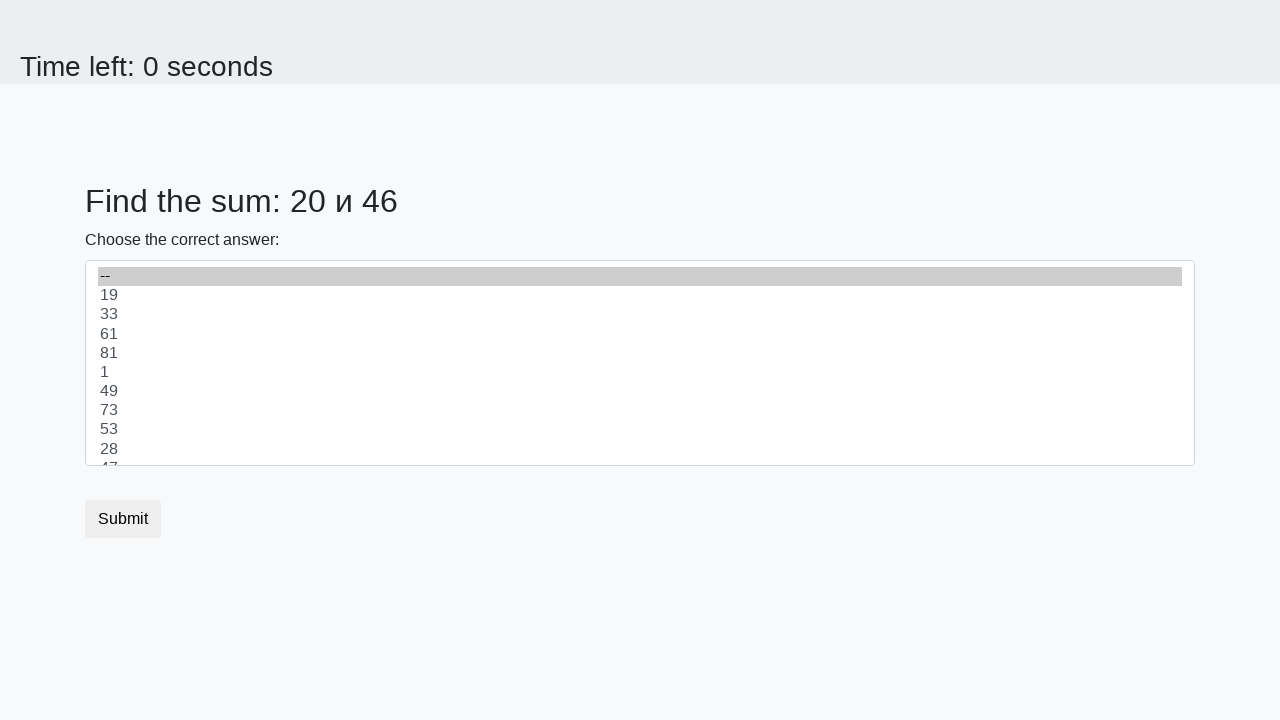

Read second number from #num2 element
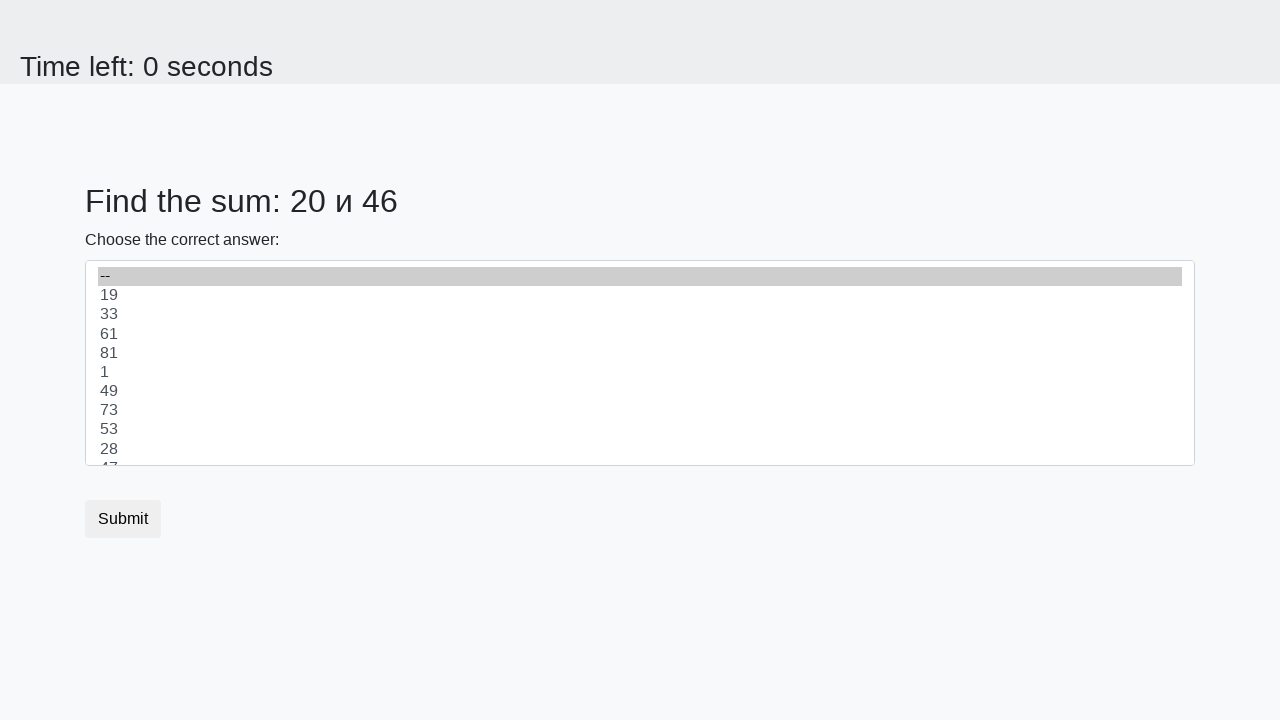

Calculated sum: 20 + 46 = 66
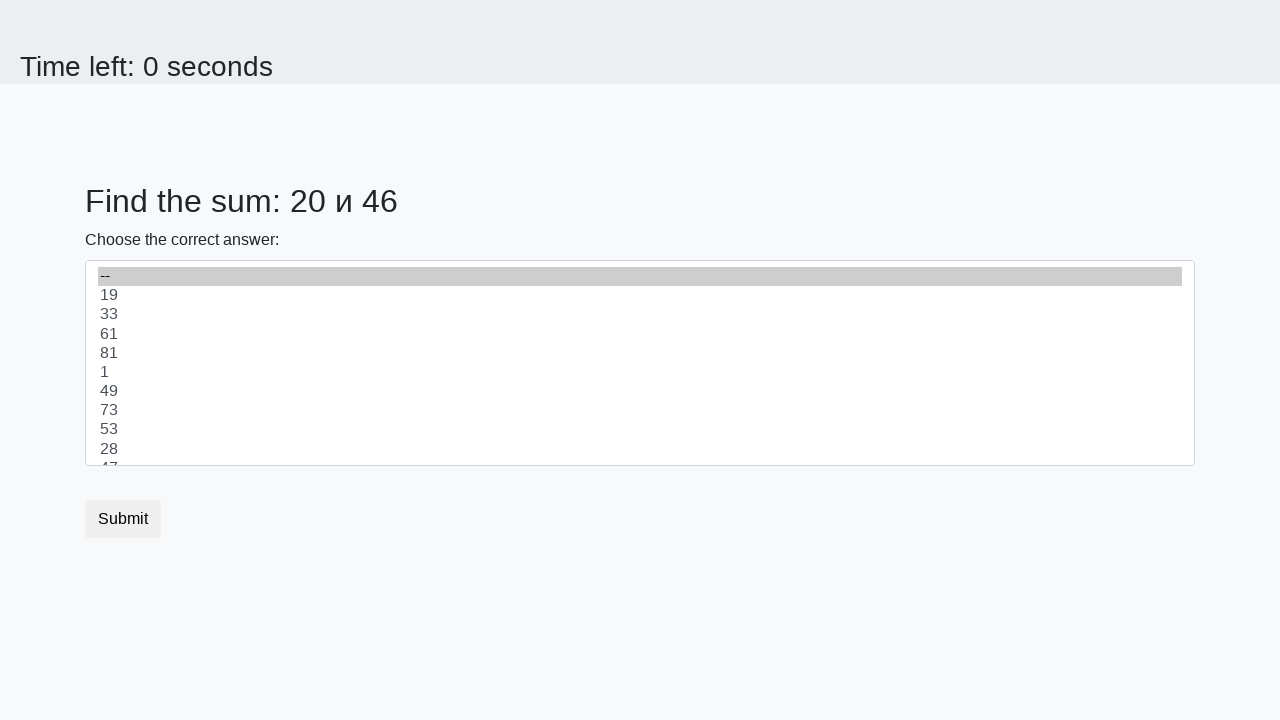

Selected result '66' from dropdown menu on select
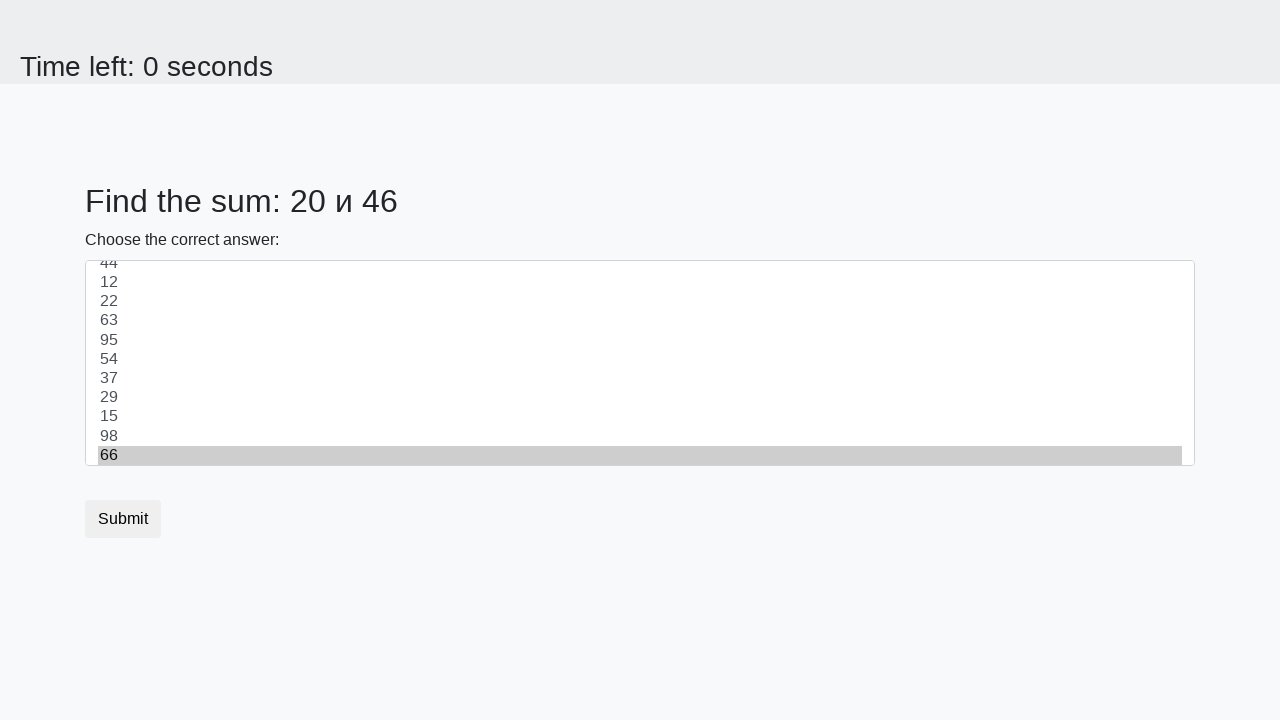

Clicked submit button at (123, 519) on button
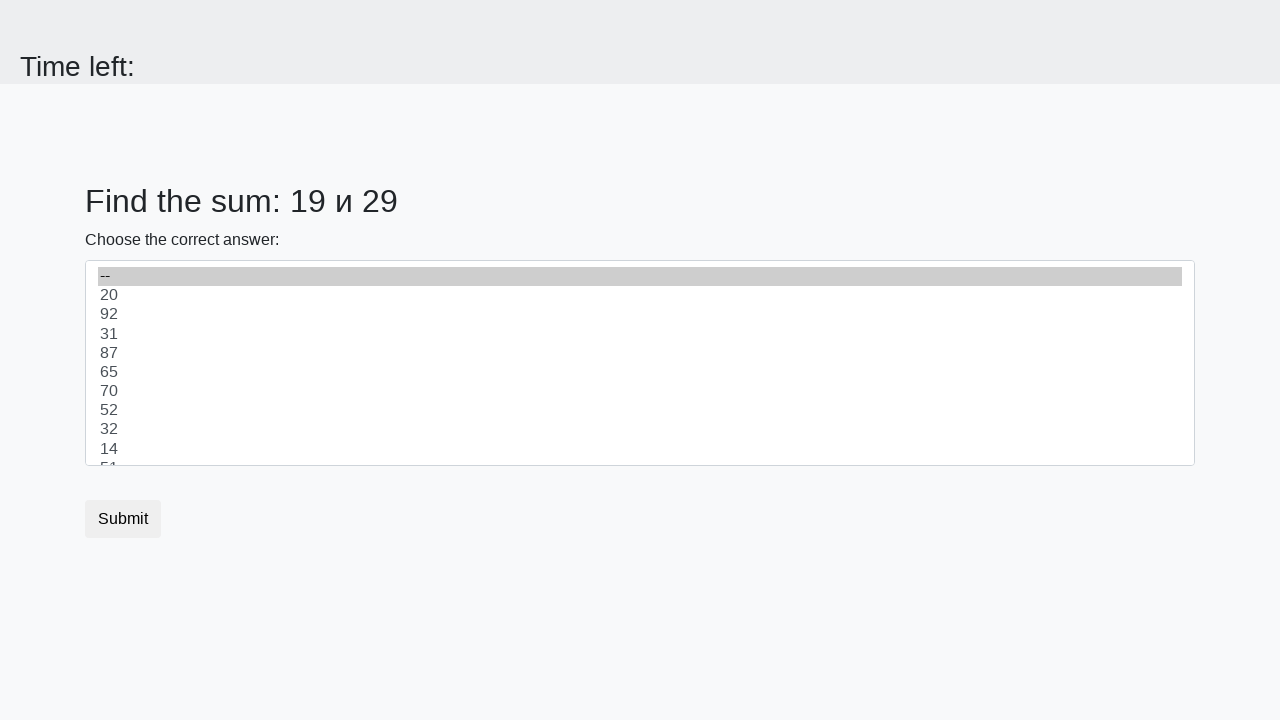

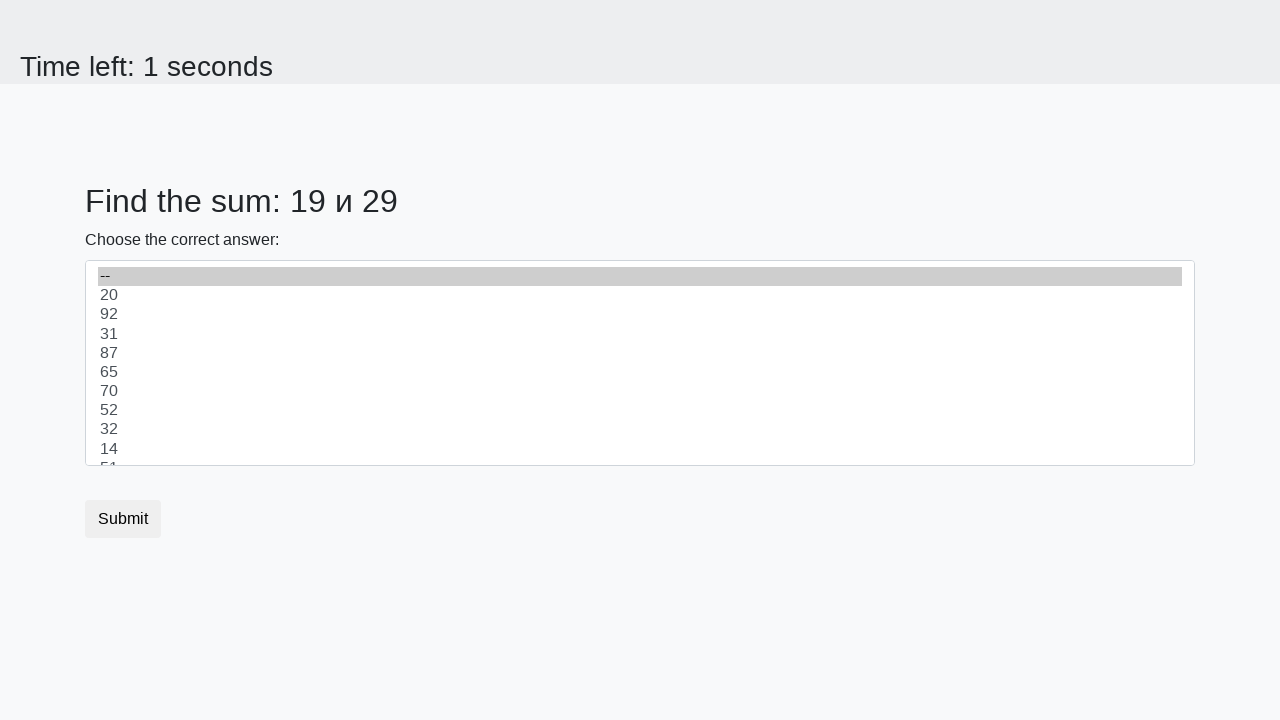